Navigates to the Python 2.7.12 download page and clicks on the Windows x86-64 MSI installer download link to test file download functionality

Starting URL: https://www.python.org/downloads/release/python-2712/

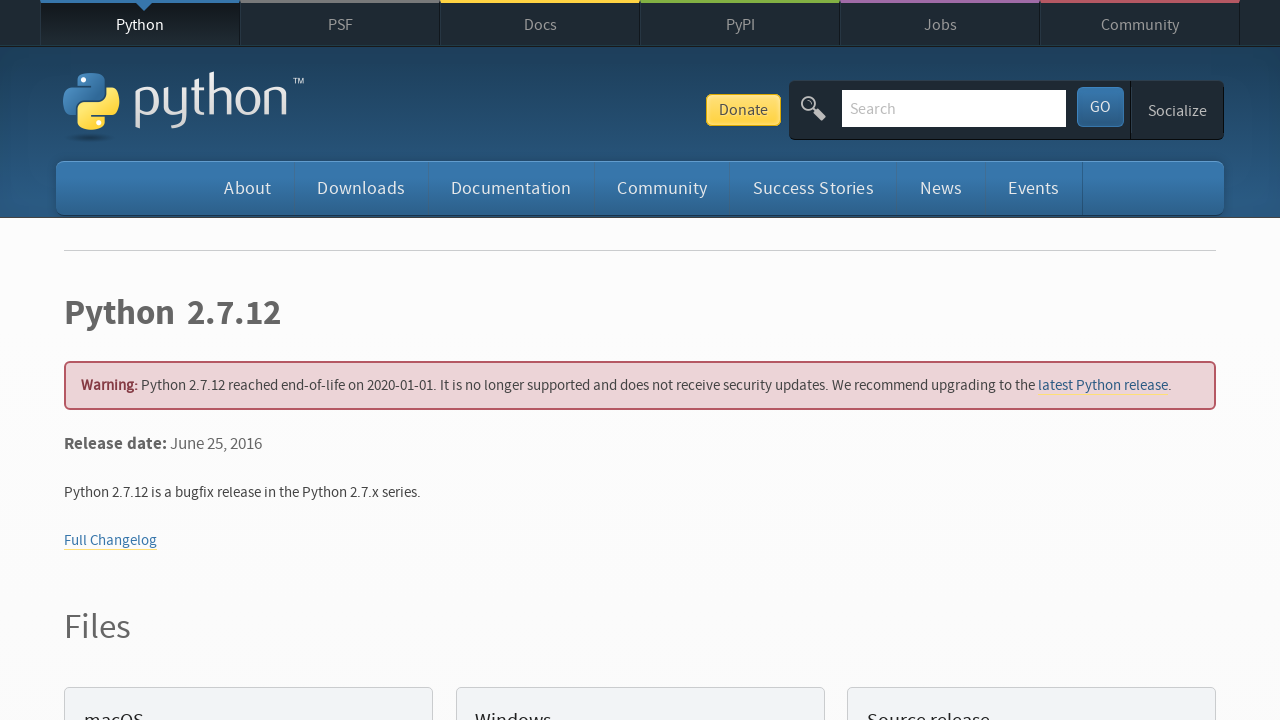

Navigated to Python 2.7.12 download page
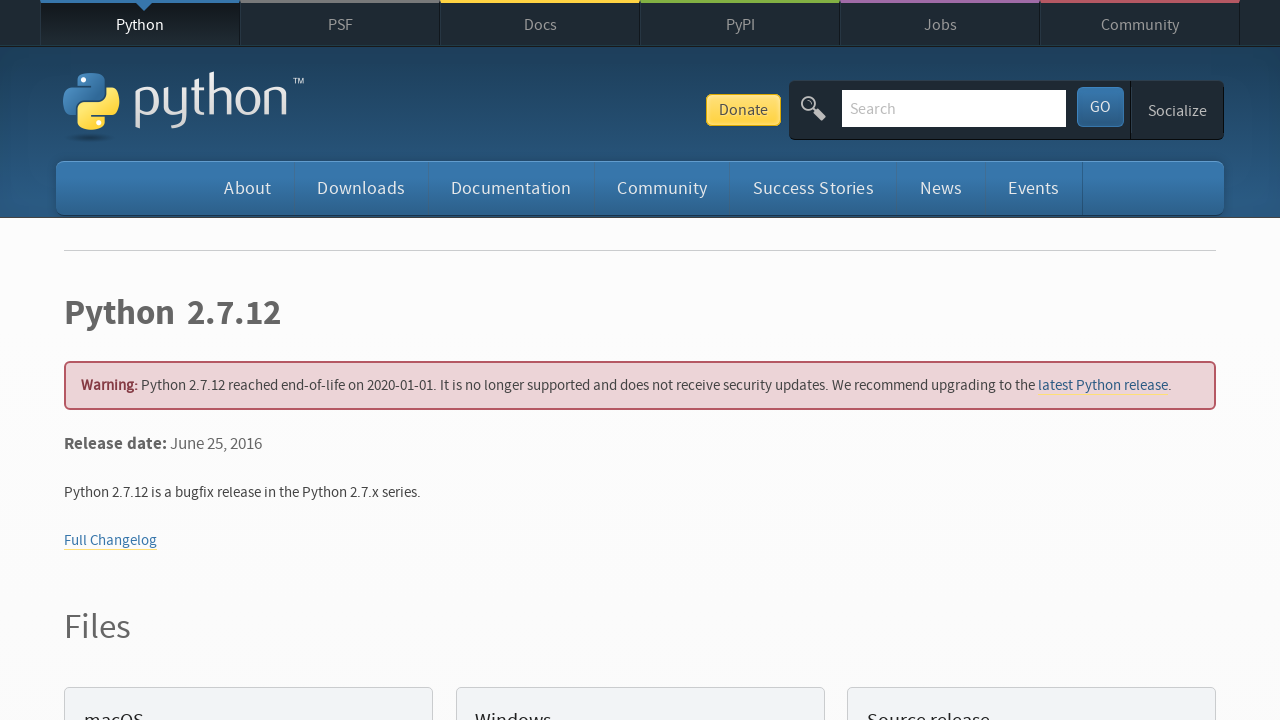

Clicked on Windows x86-64 MSI installer download link at (162, 360) on a:has-text('Windows x86-64 MSI installer')
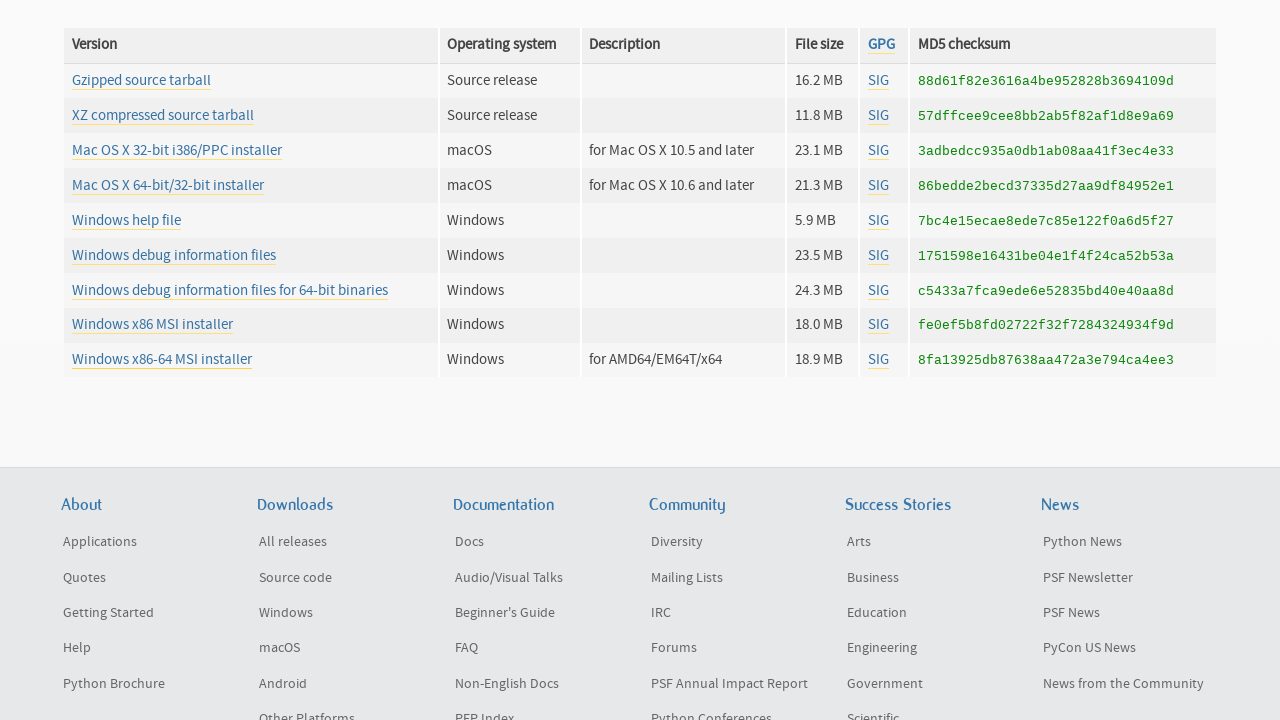

Waited 2 seconds for download to initiate
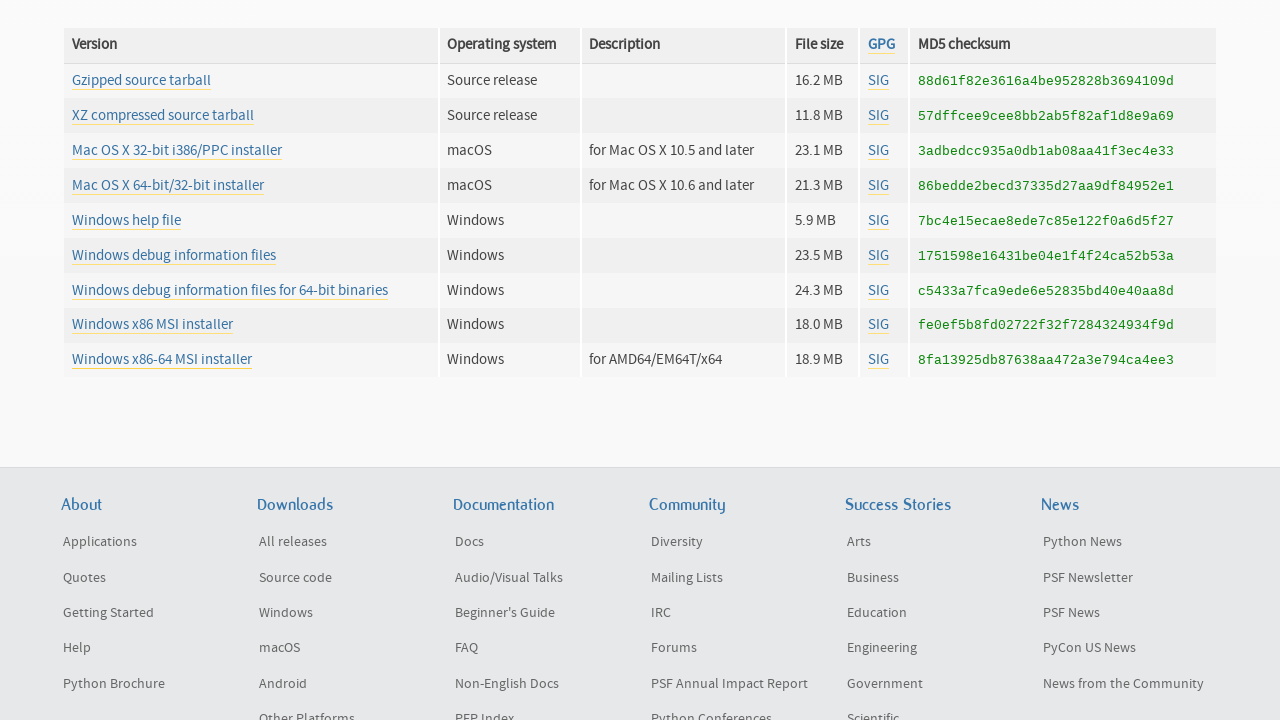

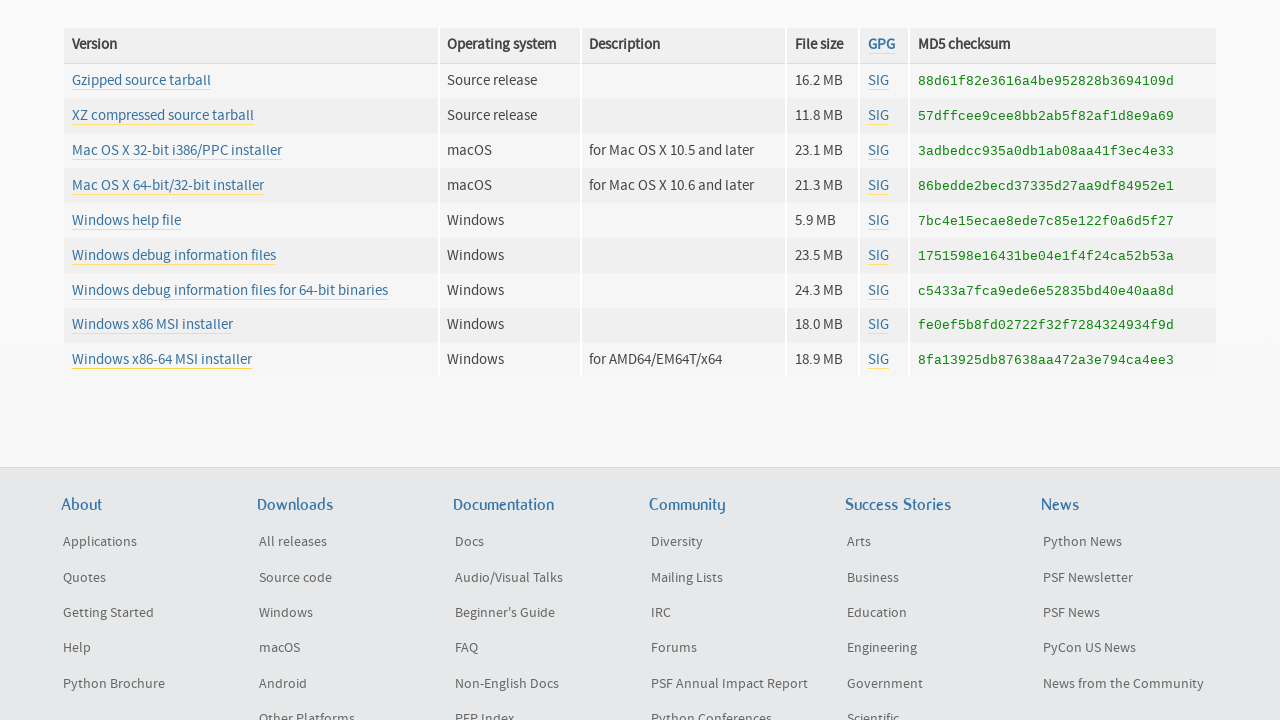